Navigates to gold price page and verifies that the commercial price field is displayed

Starting URL: https://www.melhorcambio.com/ouro-hoje

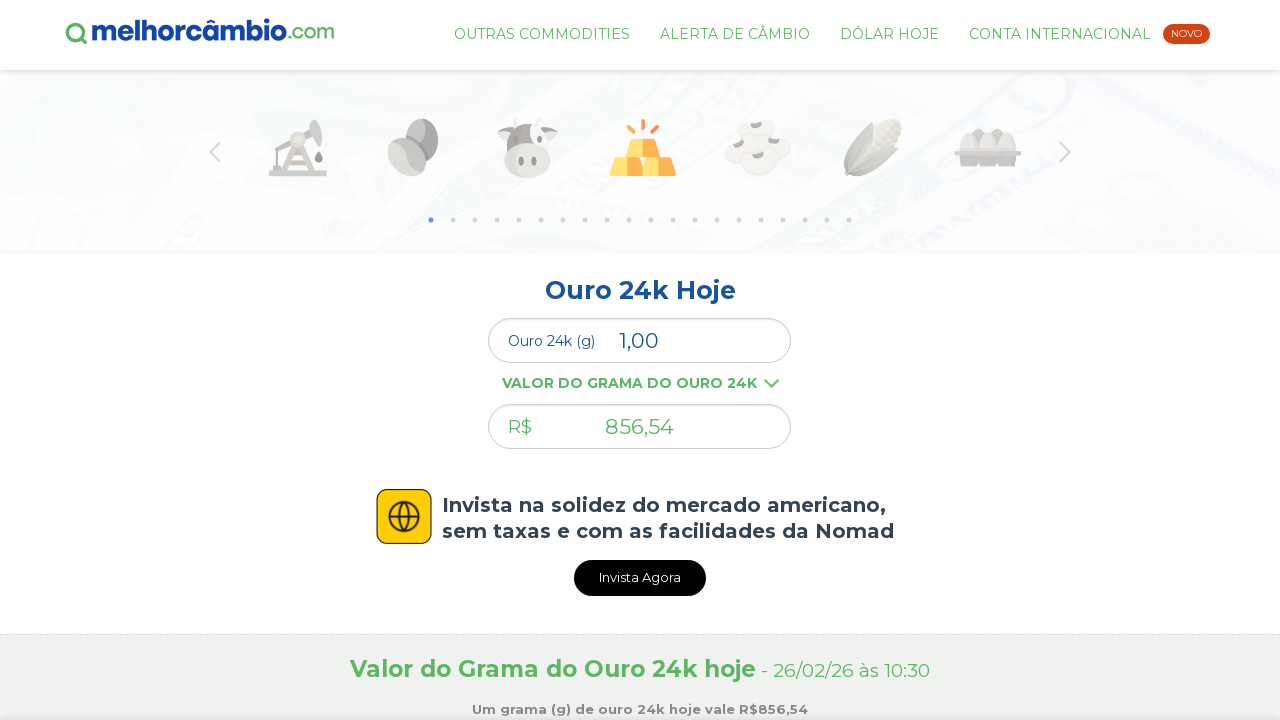

Waited for commercial price field to be visible
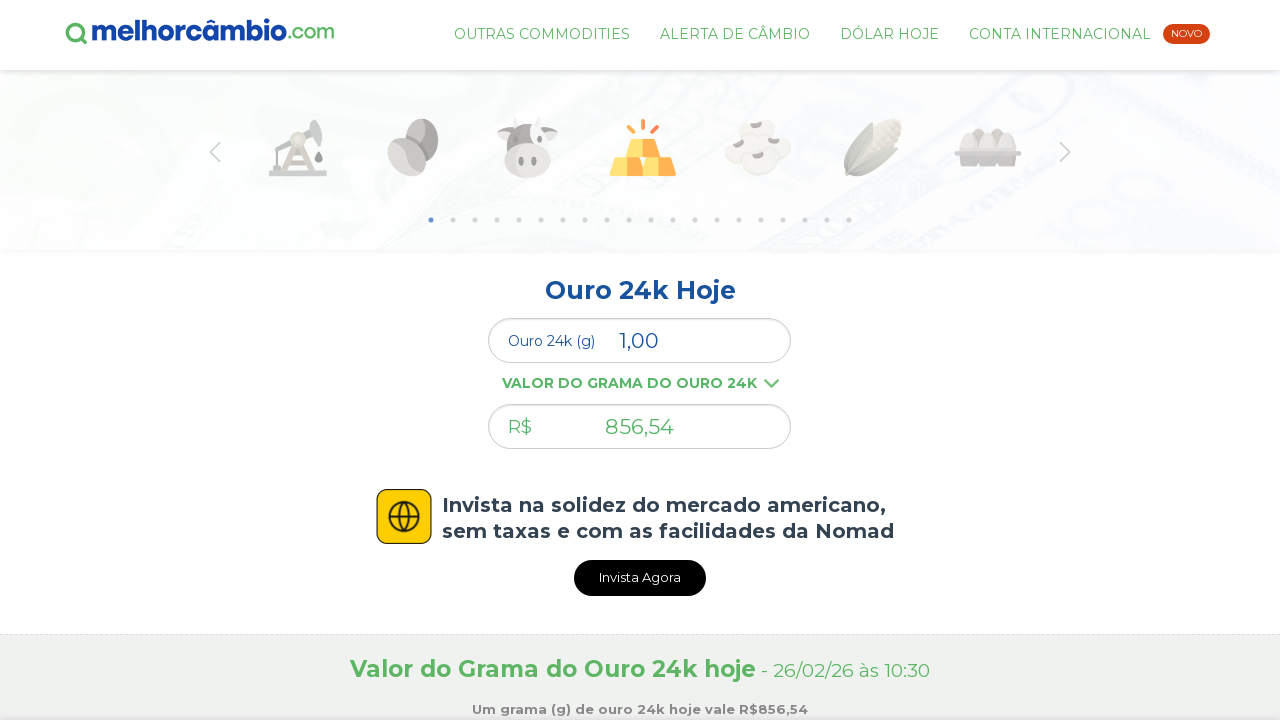

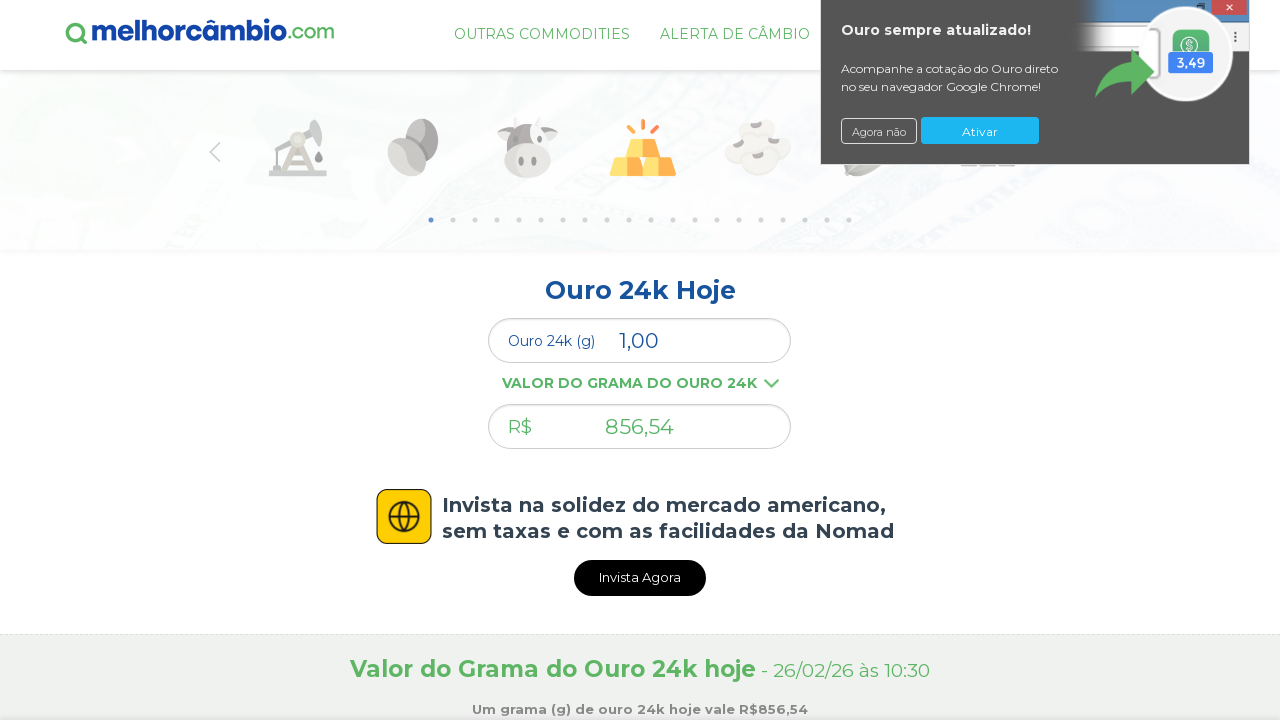